Tests form element states by disabling a text input and selecting a checkbox, verifying their enabled/selected states

Starting URL: https://www.letskodeit.com/practice

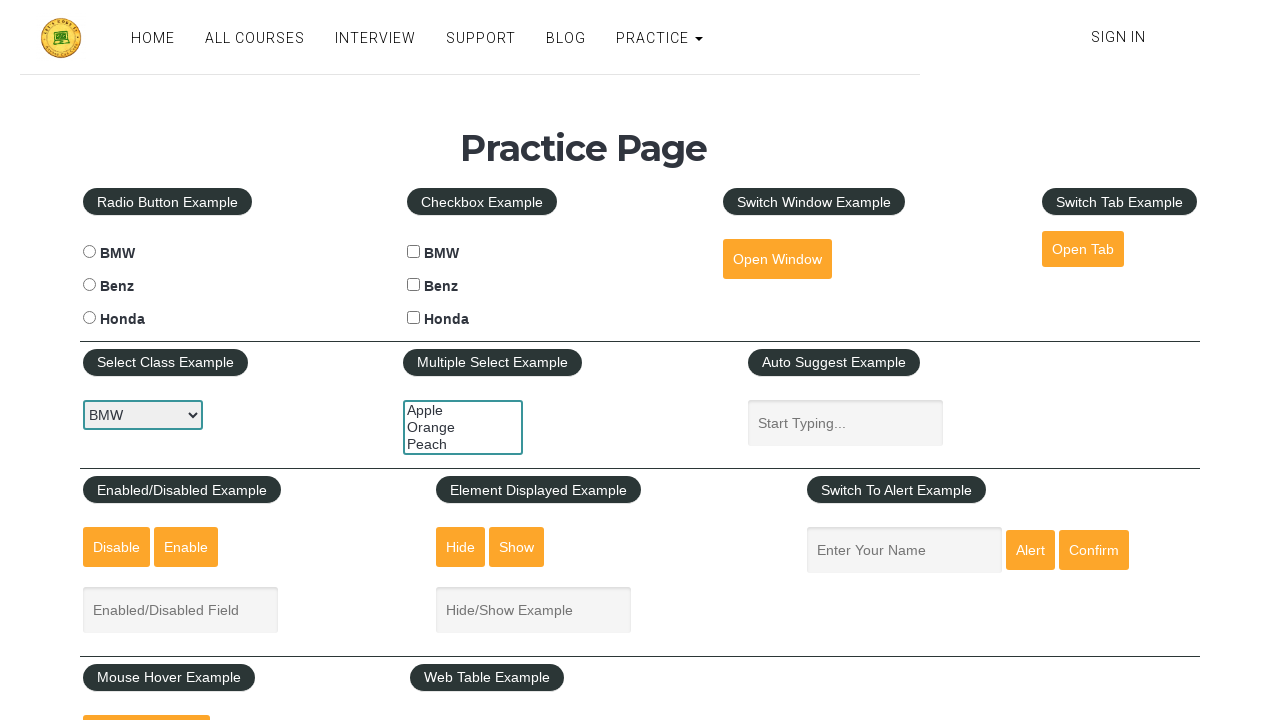

Navigated to practice page
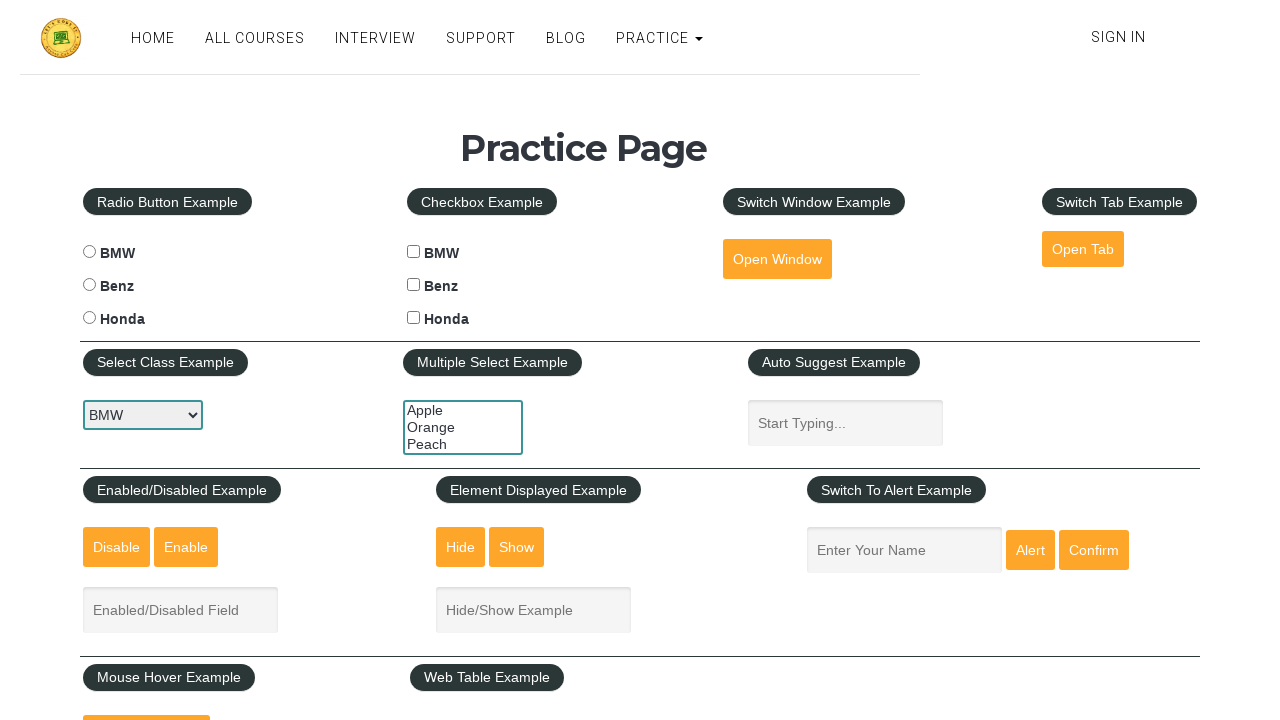

Clicked disable button to disable text input at (116, 547) on #disabled-button
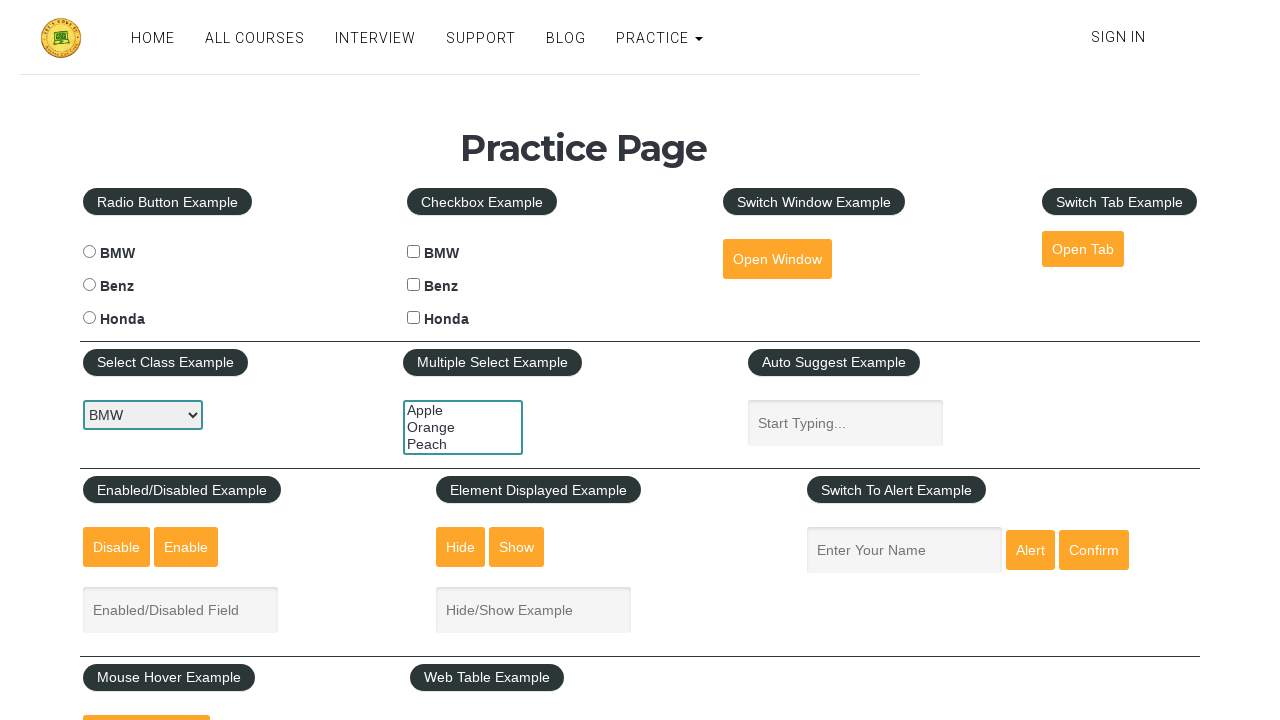

Located text input element
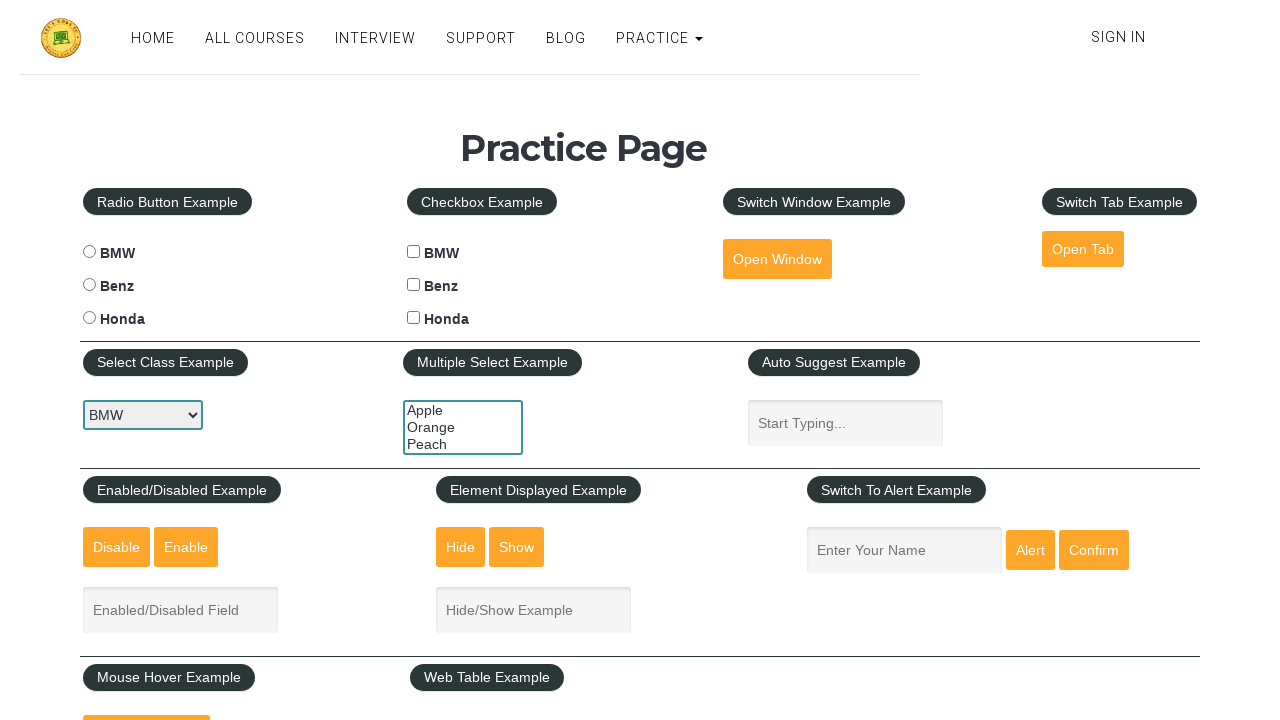

Verified text input is disabled
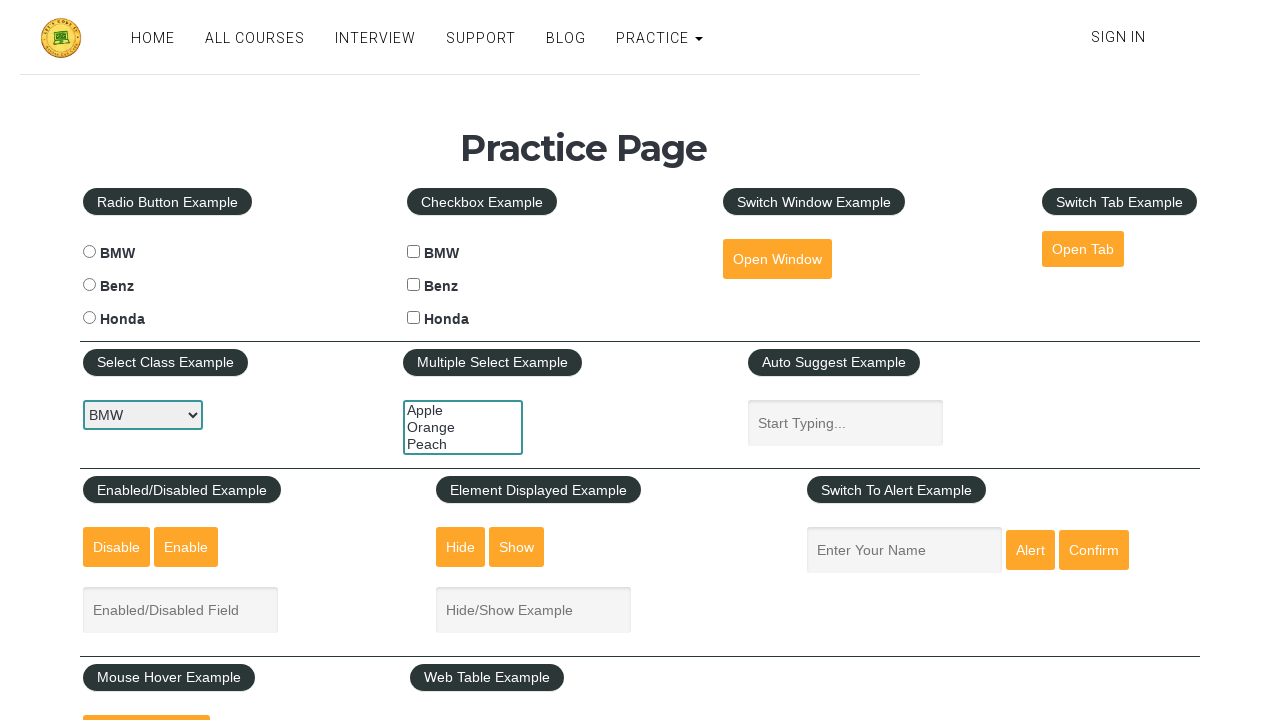

Verified text input is visible
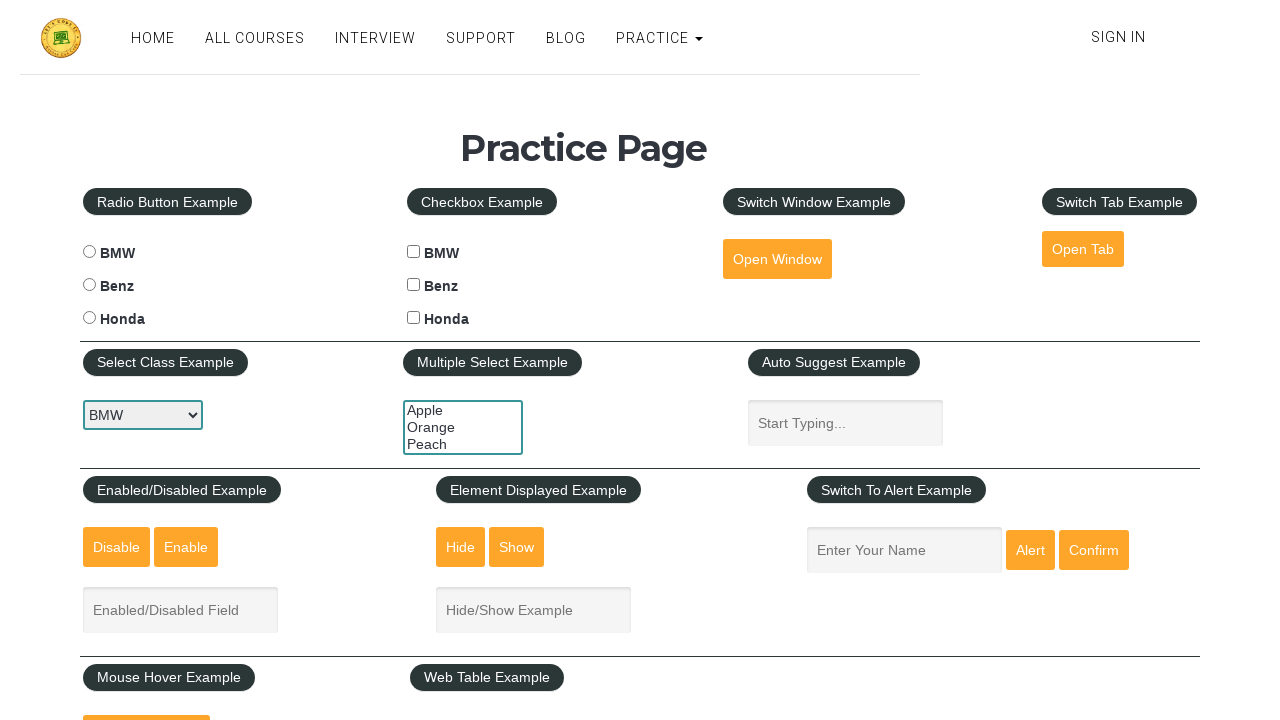

Clicked BMW checkbox to select it at (414, 252) on xpath=//input[@id='bmwcheck']
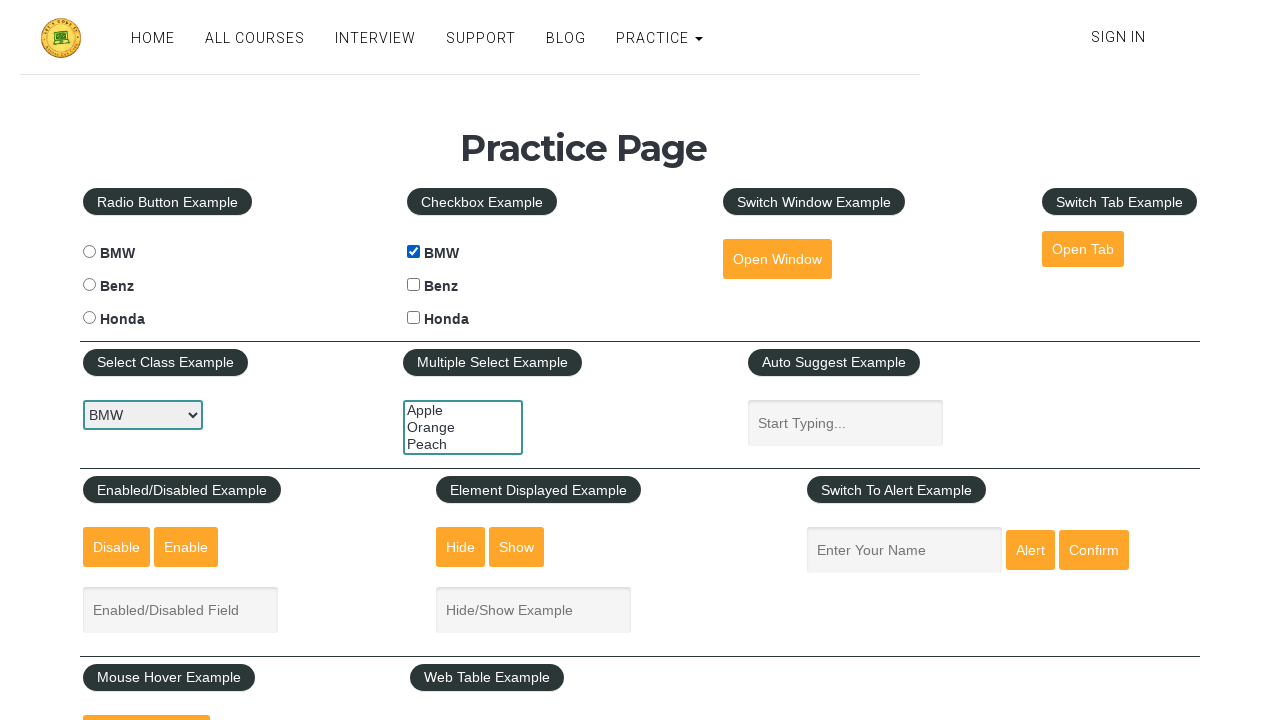

Located BMW checkbox element
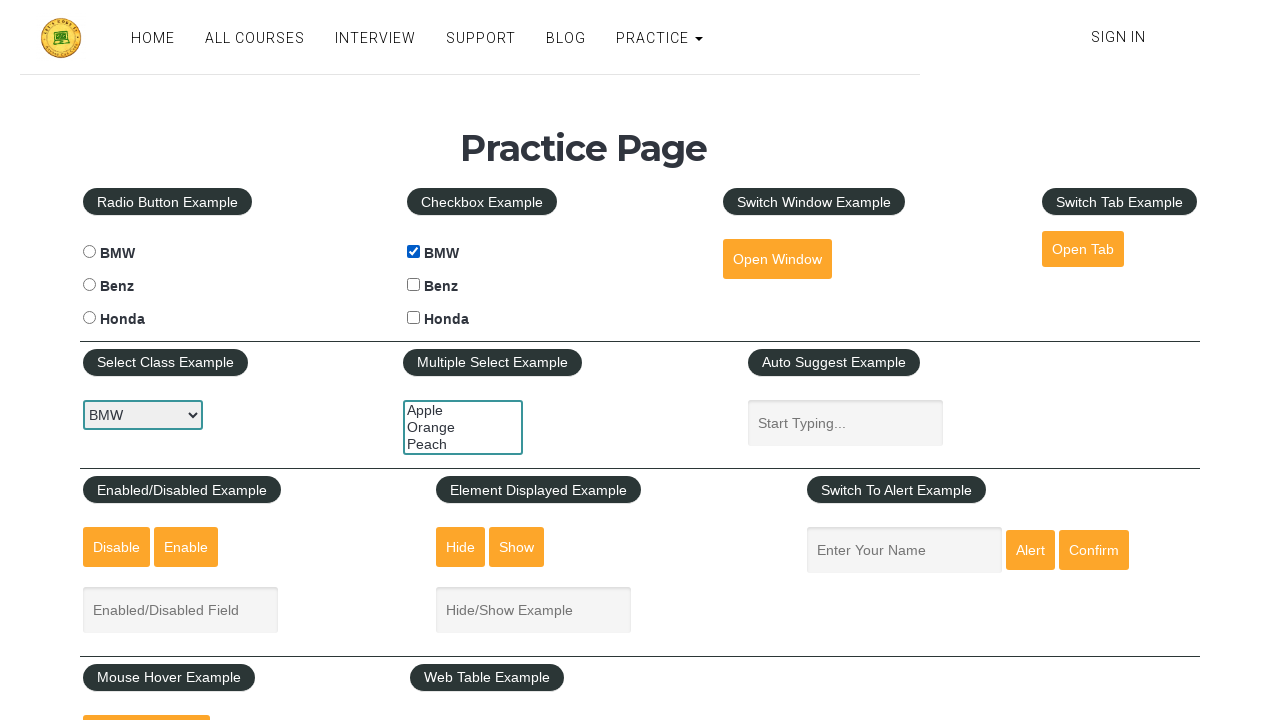

Verified BMW checkbox is selected
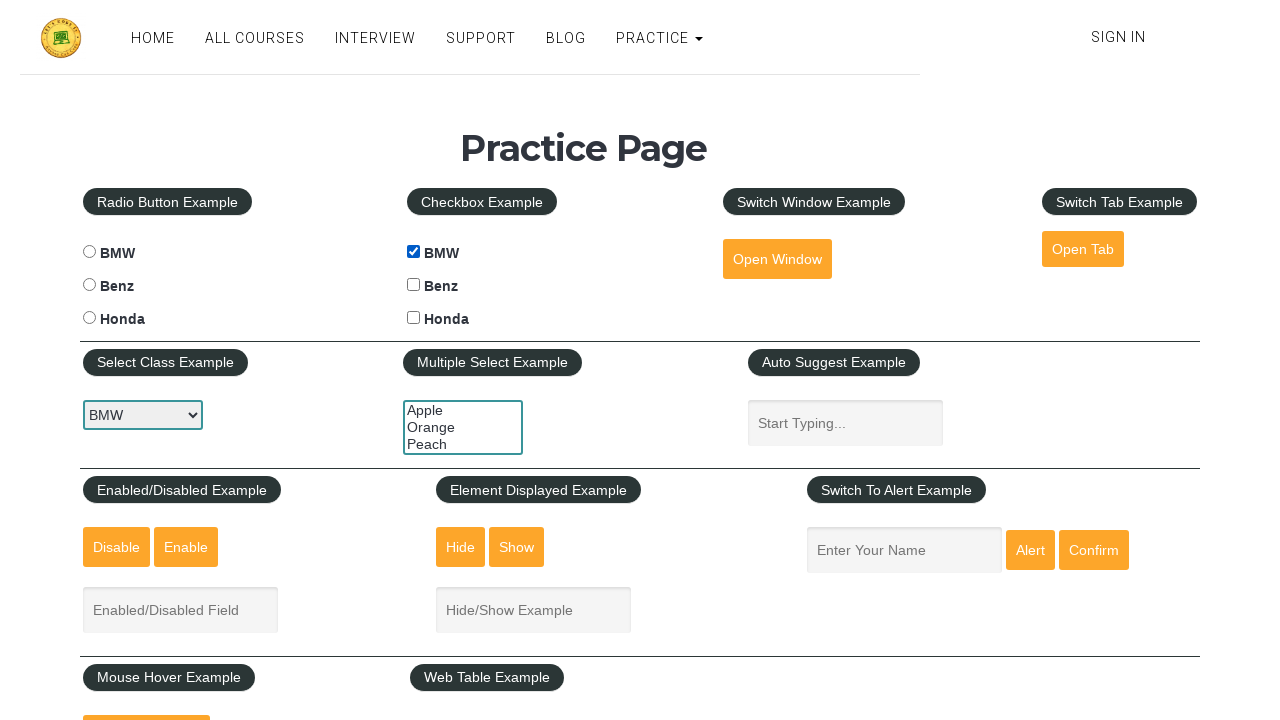

Verified BMW checkbox is visible
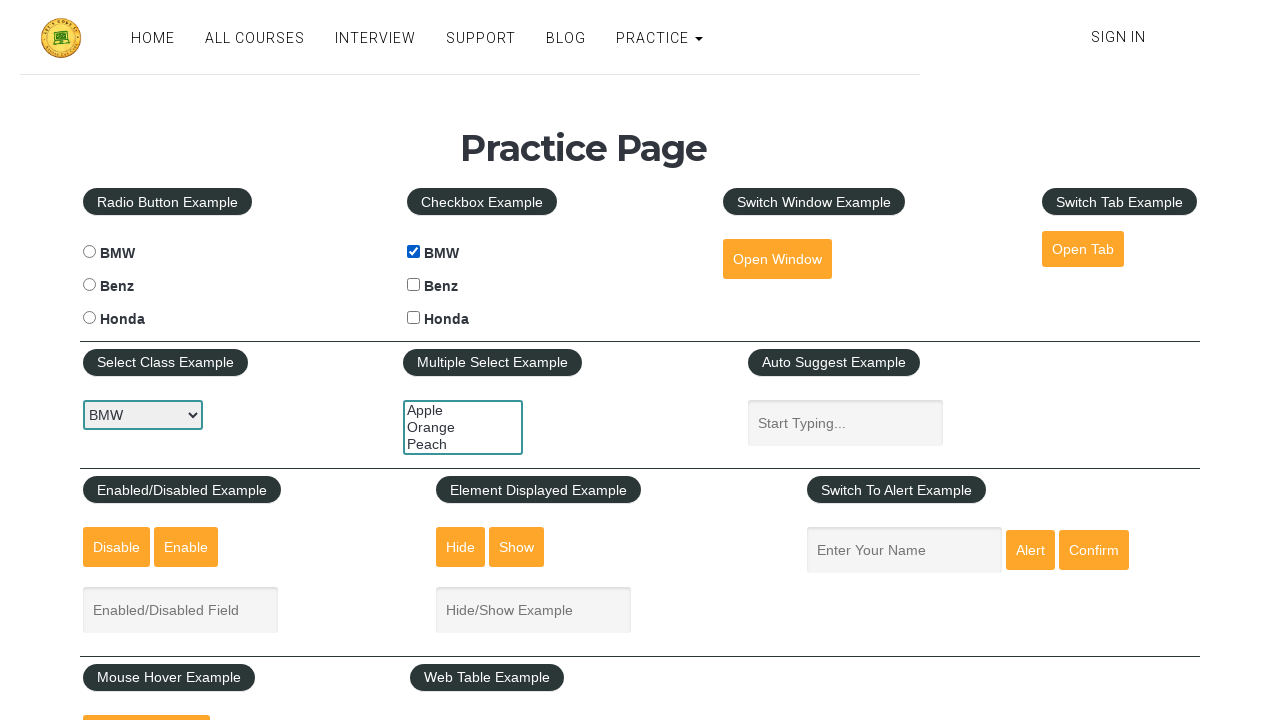

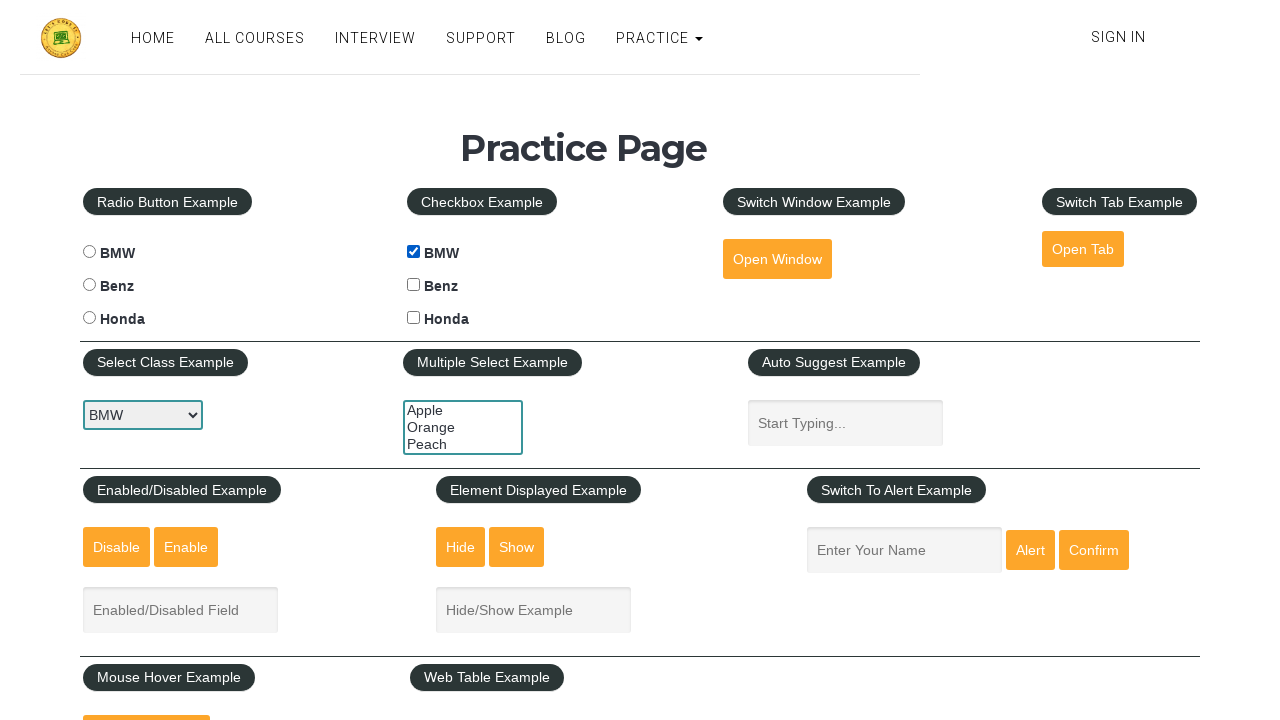